Navigates to the Long Page from Chapter 4 and verifies the page loaded correctly

Starting URL: https://bonigarcia.dev/selenium-webdriver-java/

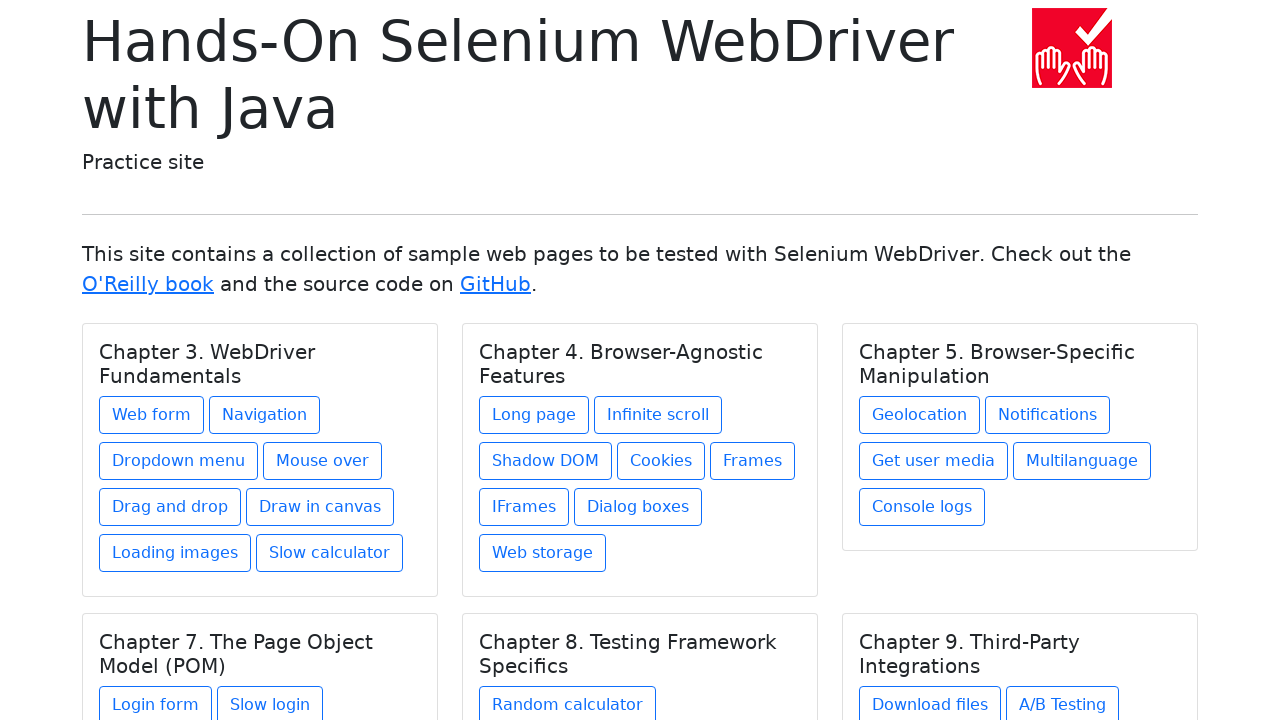

Clicked on the Long Page link under Chapter 4 at (534, 415) on xpath=//h5[text()='Chapter 4. Browser-Agnostic Features']/../a[@href='long-page.
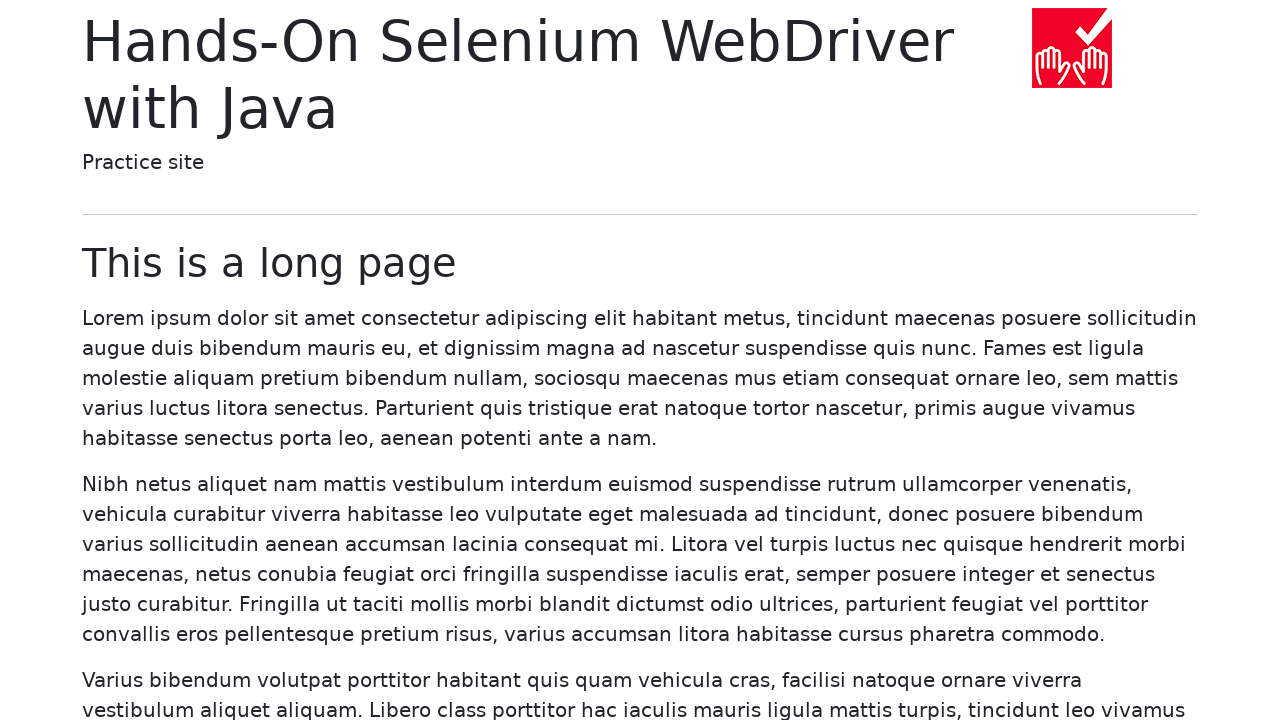

Waited for and verified the page title loaded correctly
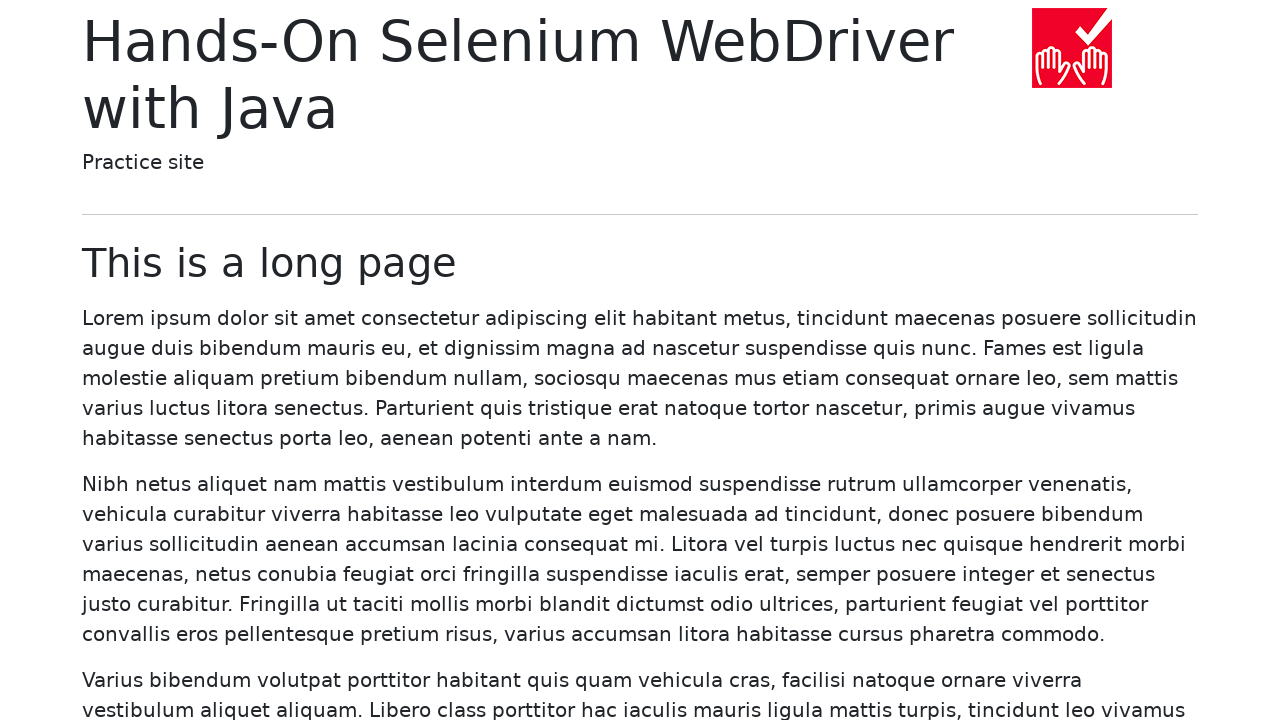

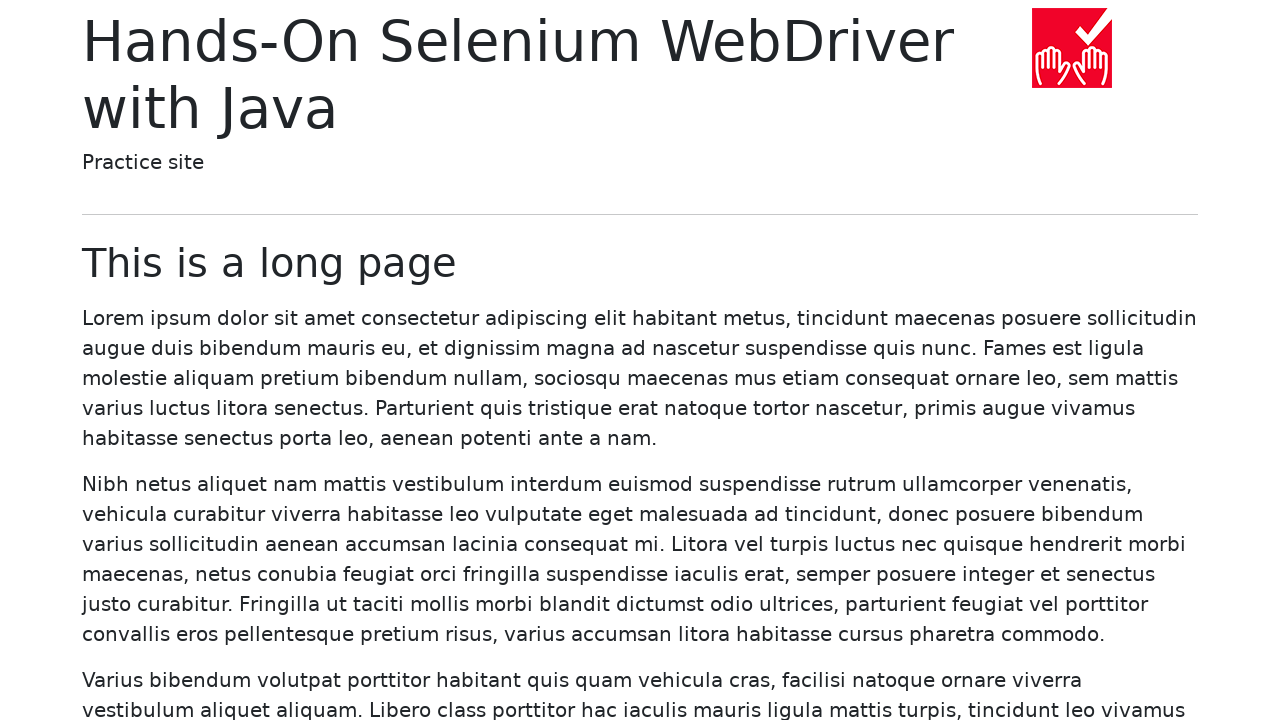